Tests login form validation by clicking the login button without entering credentials and verifying that "Required" validation messages are displayed for both username and password fields, along with checking border styling changes.

Starting URL: https://opensource-demo.orangehrmlive.com/web/index.php/auth/login

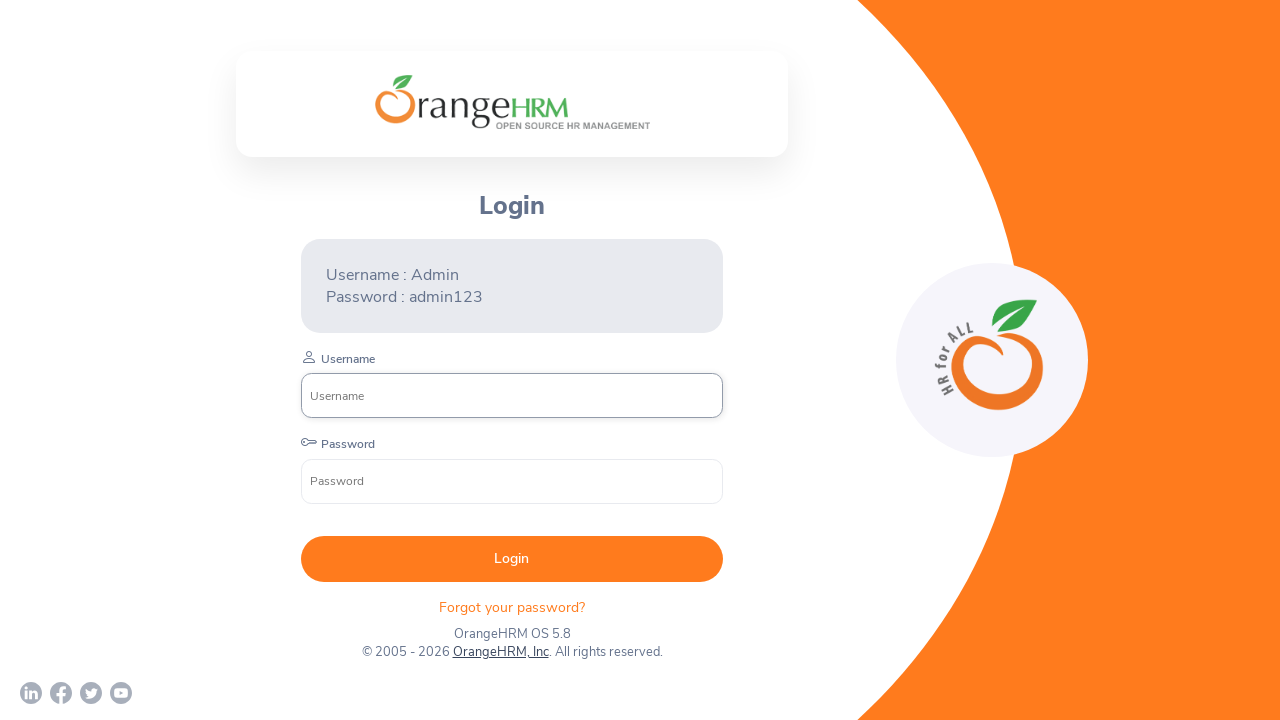

Waited for login form to load - username field selector found
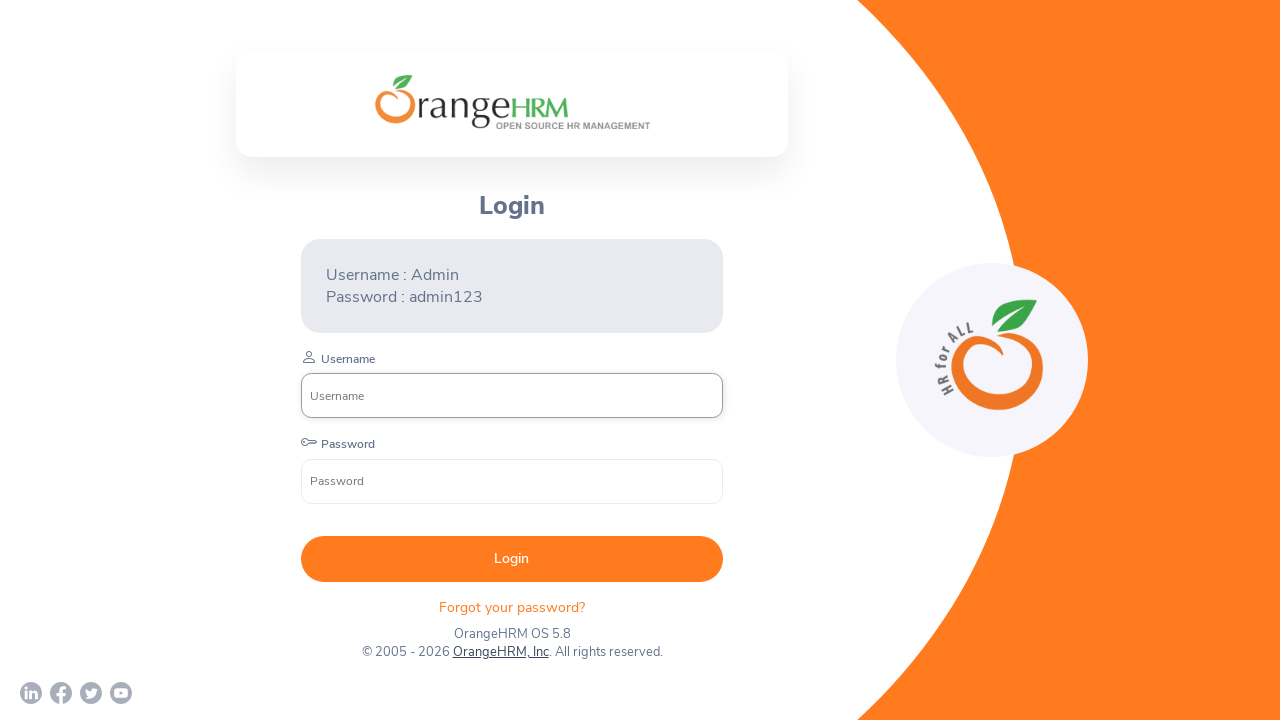

Clicked login button without entering credentials to trigger validation at (512, 559) on button:has-text('Login')
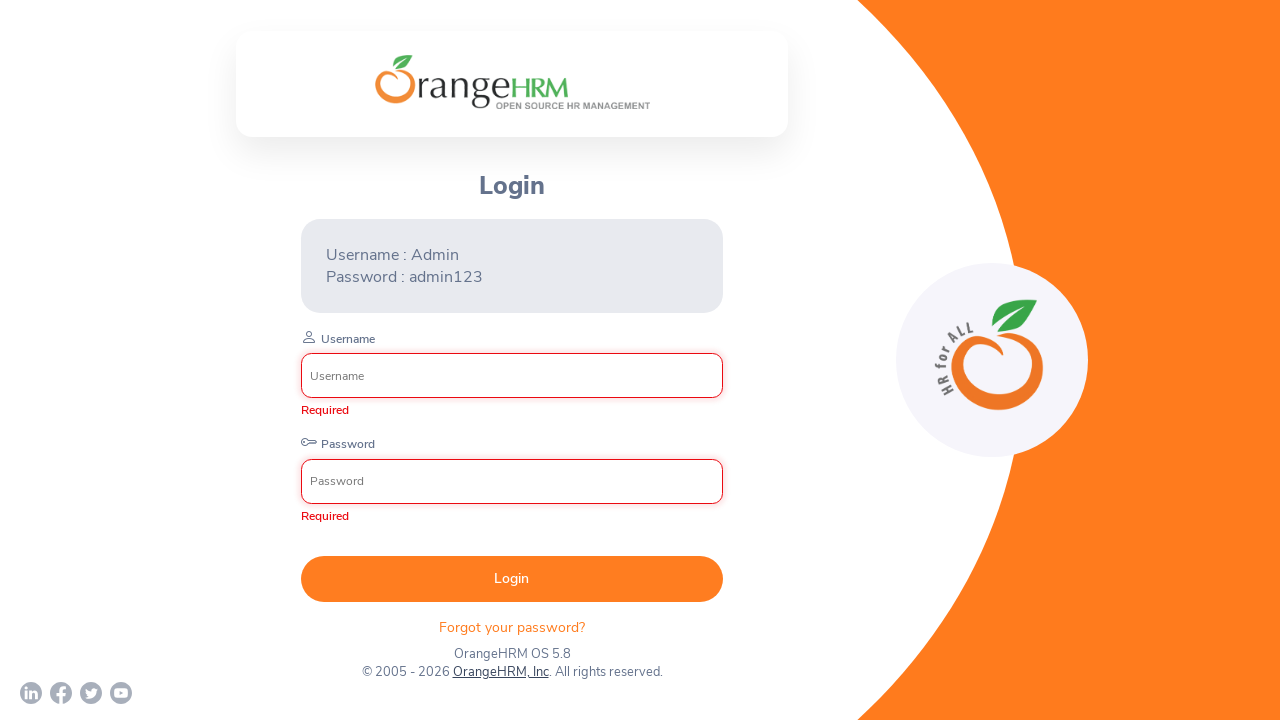

Validation messages appeared - 'Required' text found
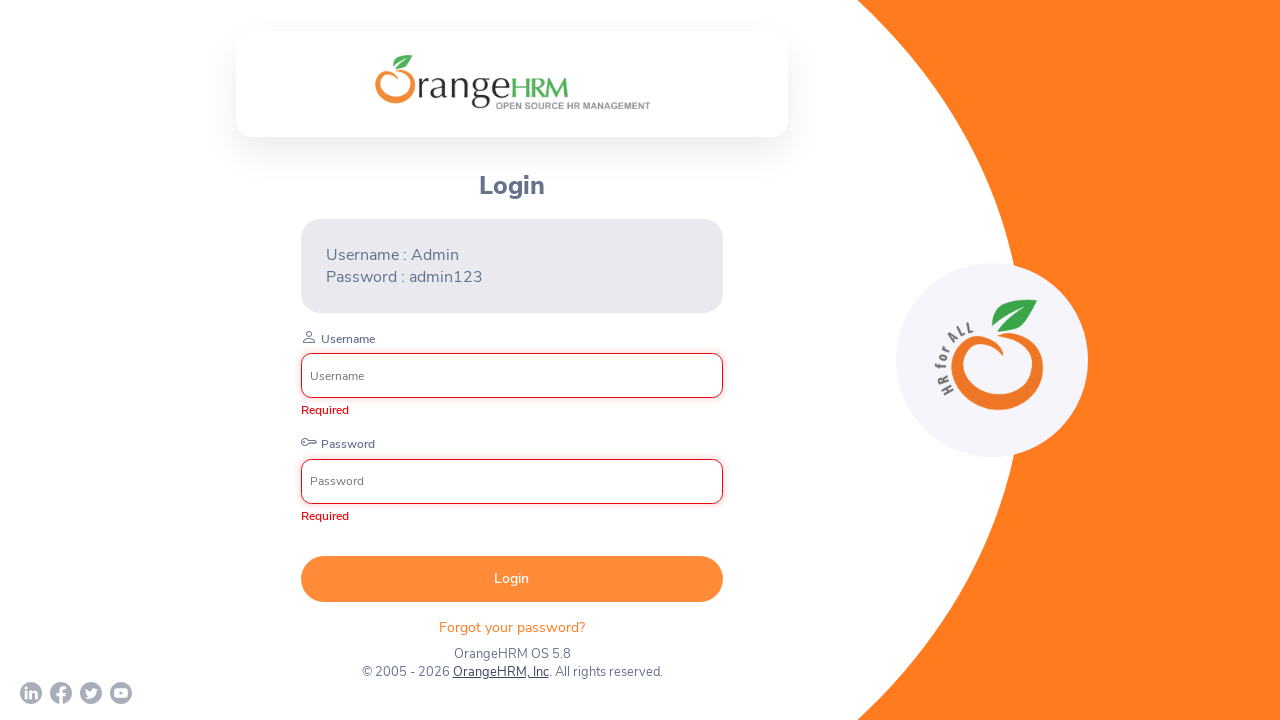

Retrieved computed border style from username field
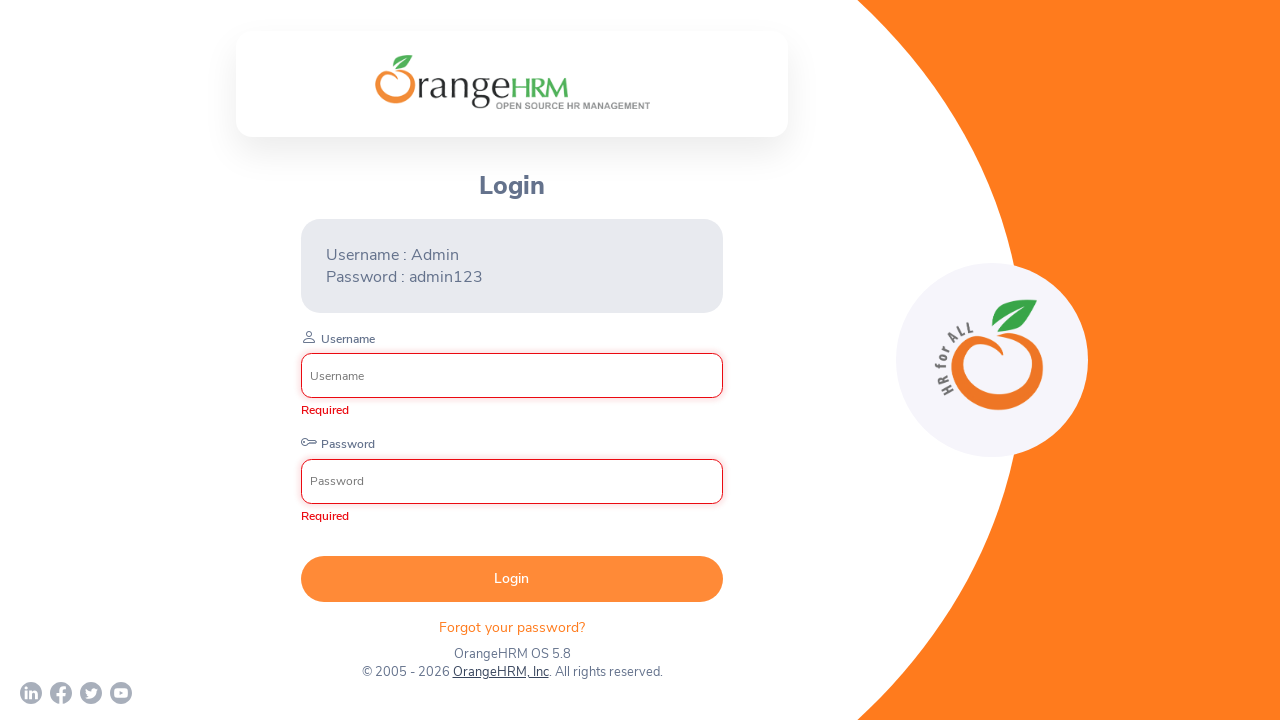

Retrieved computed border style from password field
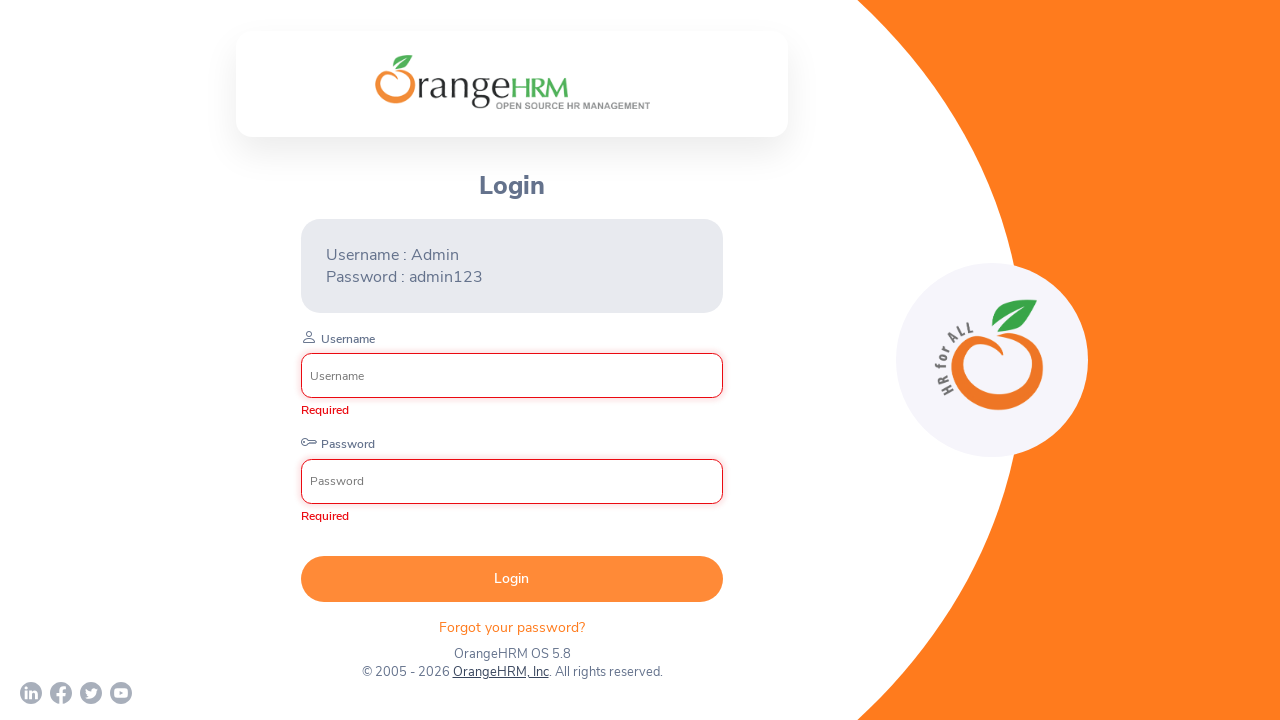

Verified 'Required' validation message is visible for username field
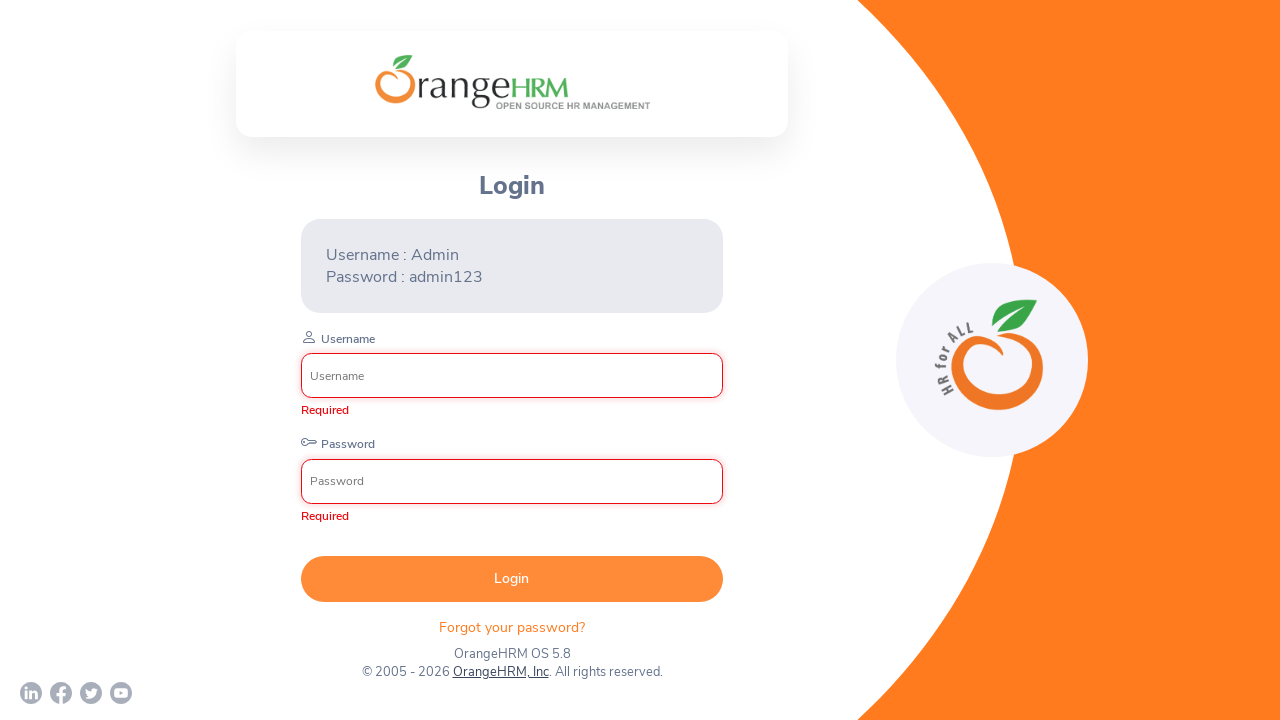

Verified 'Required' validation message is visible for password field
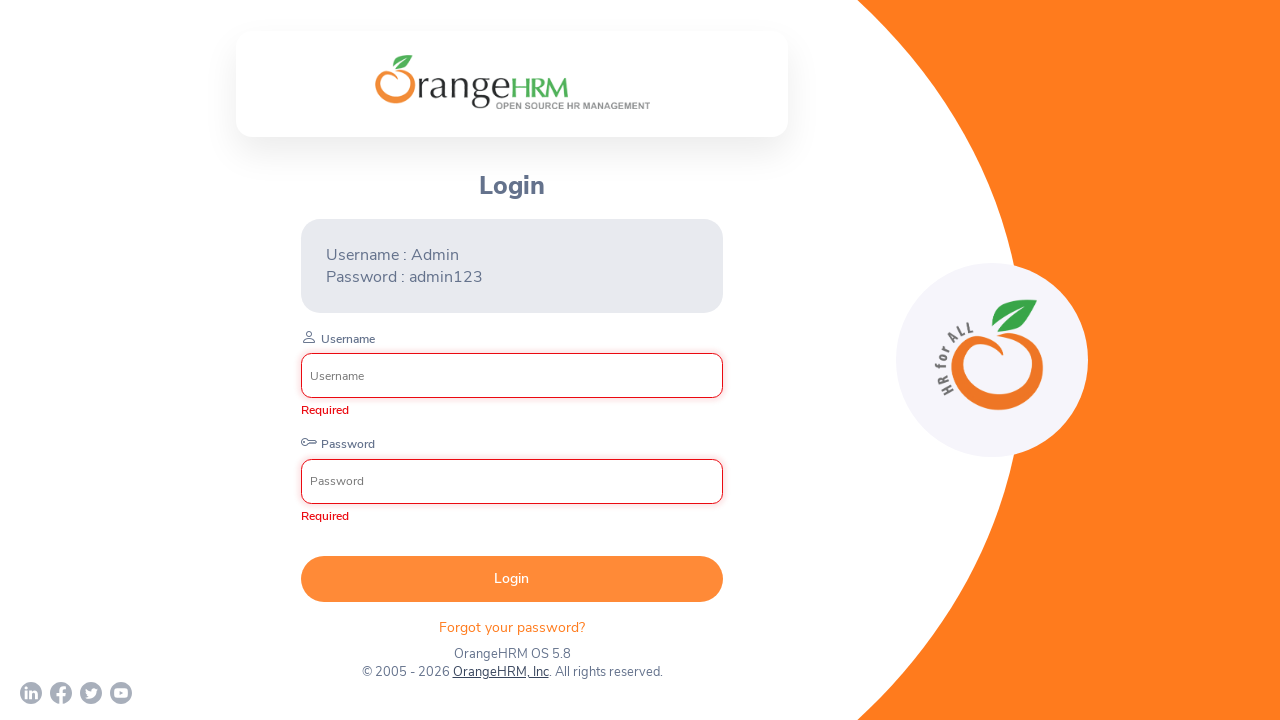

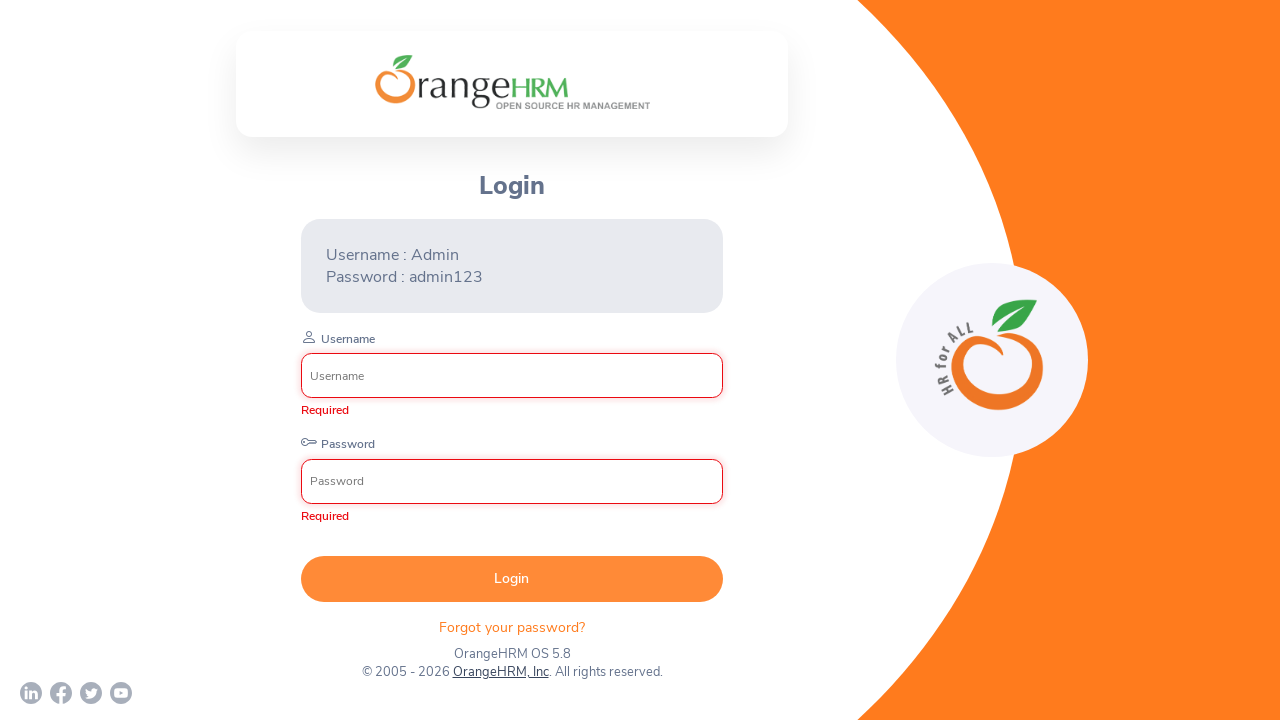